Tests that the footer content is visible by scrolling to the bottom of the page and verifying footer elements exist

Starting URL: https://multibook.geertest.com

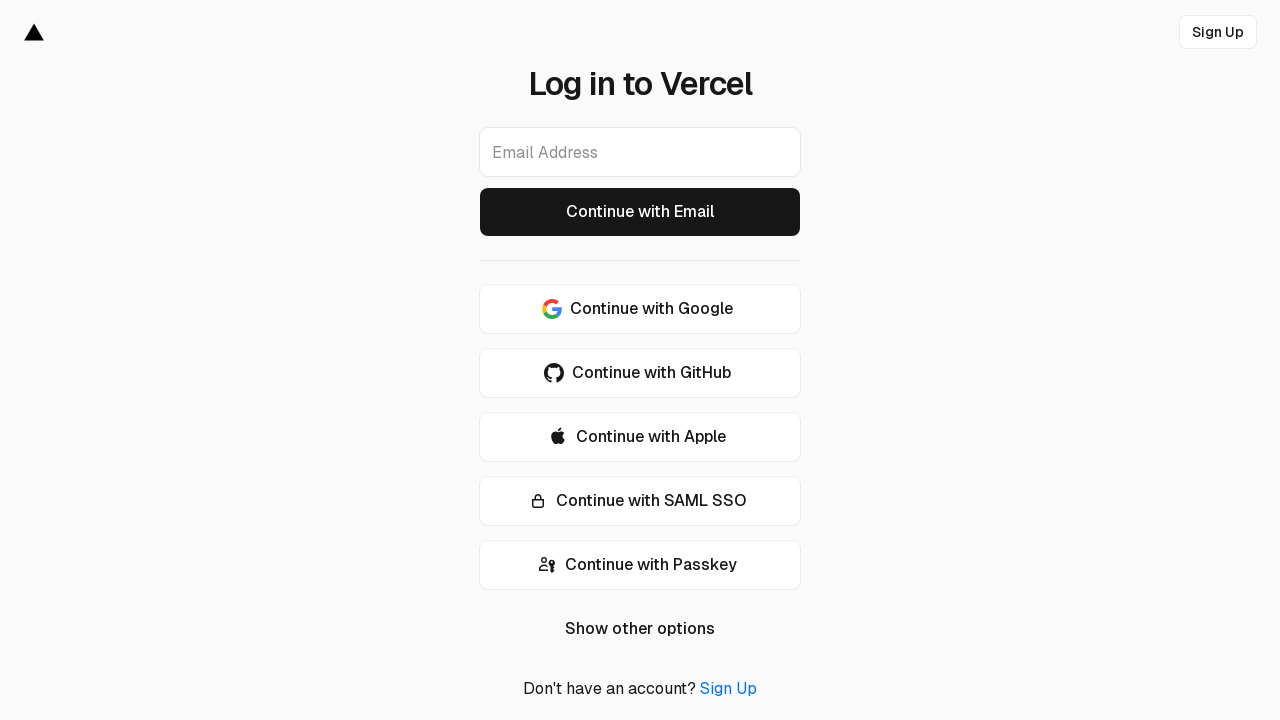

Page loaded with domcontentloaded state
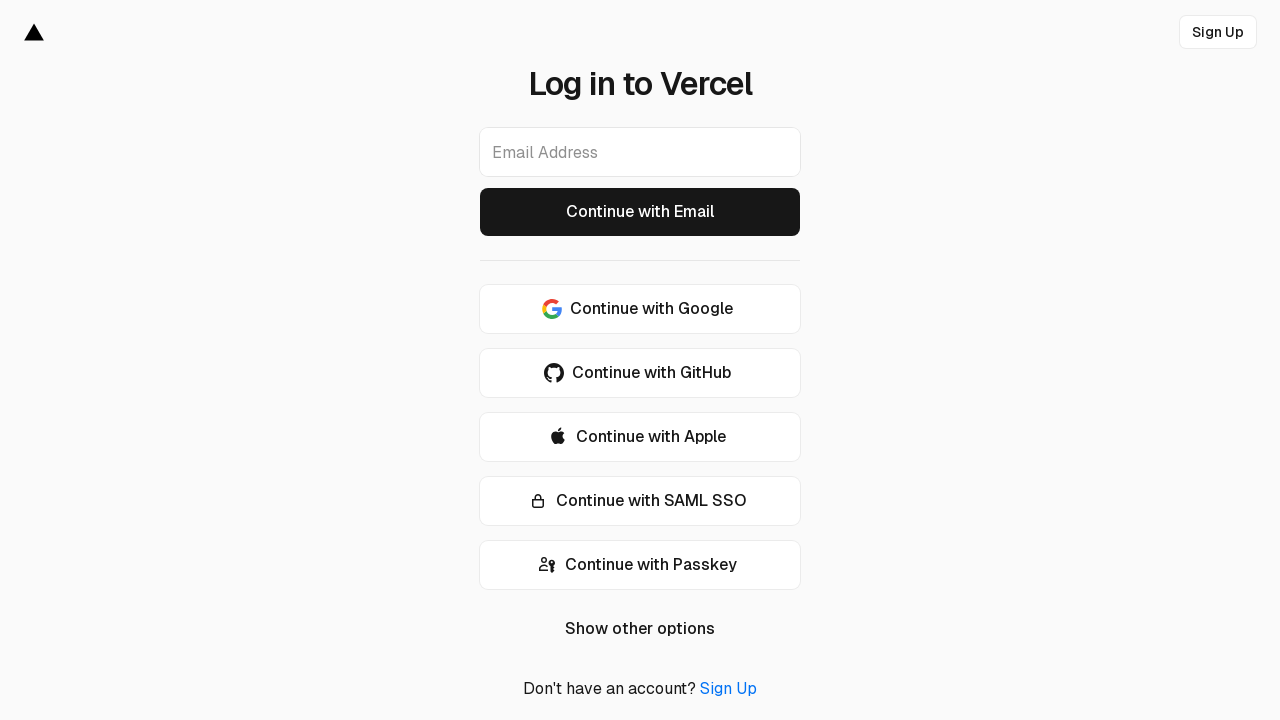

Waited 3 seconds for page content to fully render
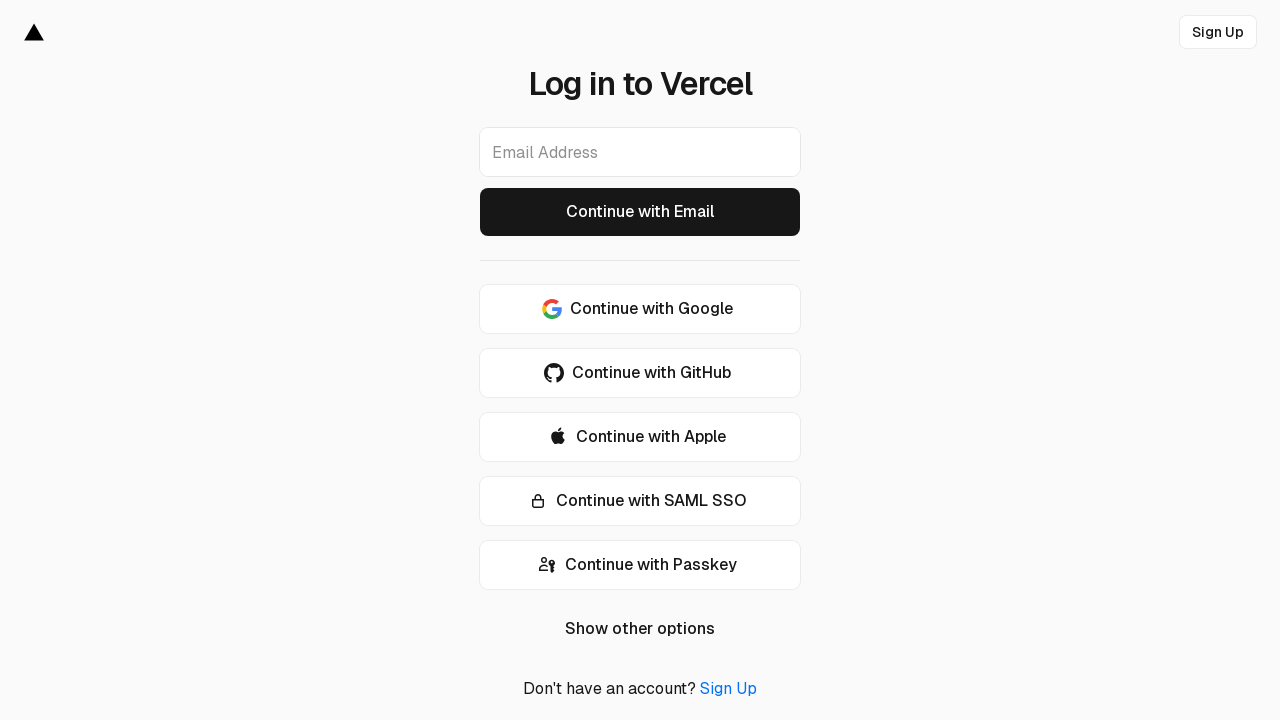

Scrolled to bottom of page to reveal footer
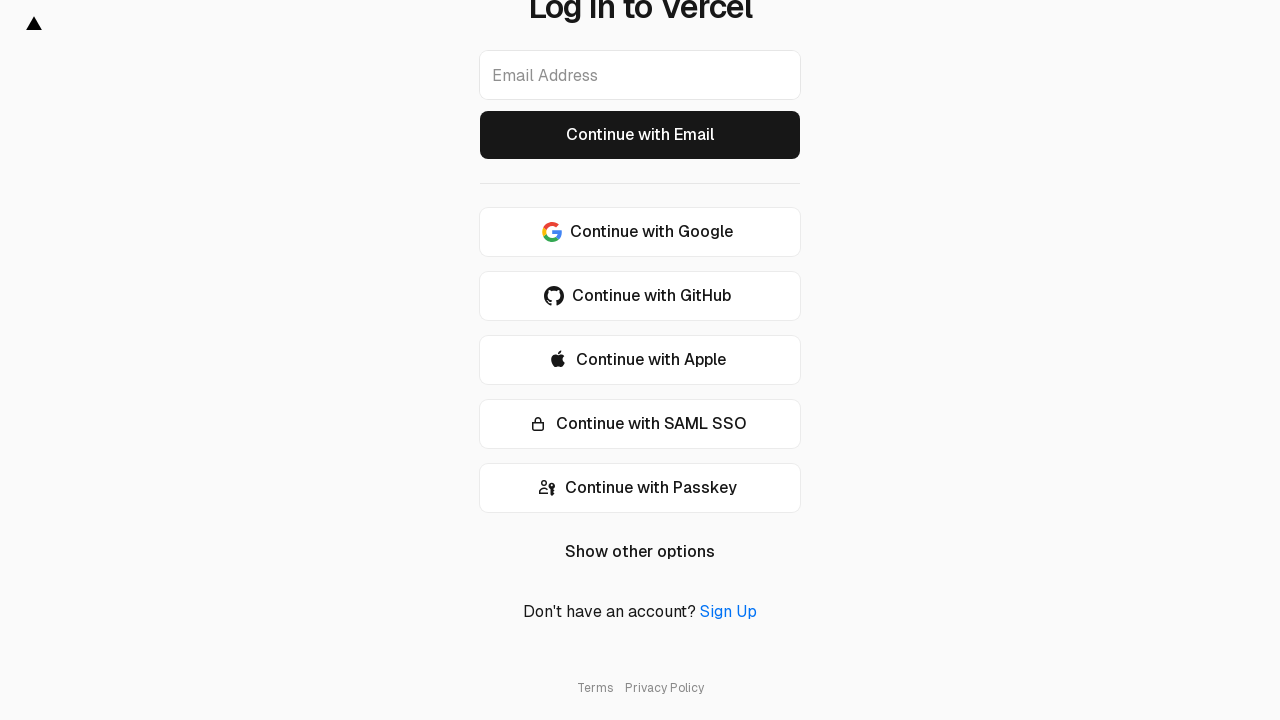

Waited 1 second for footer to settle into view
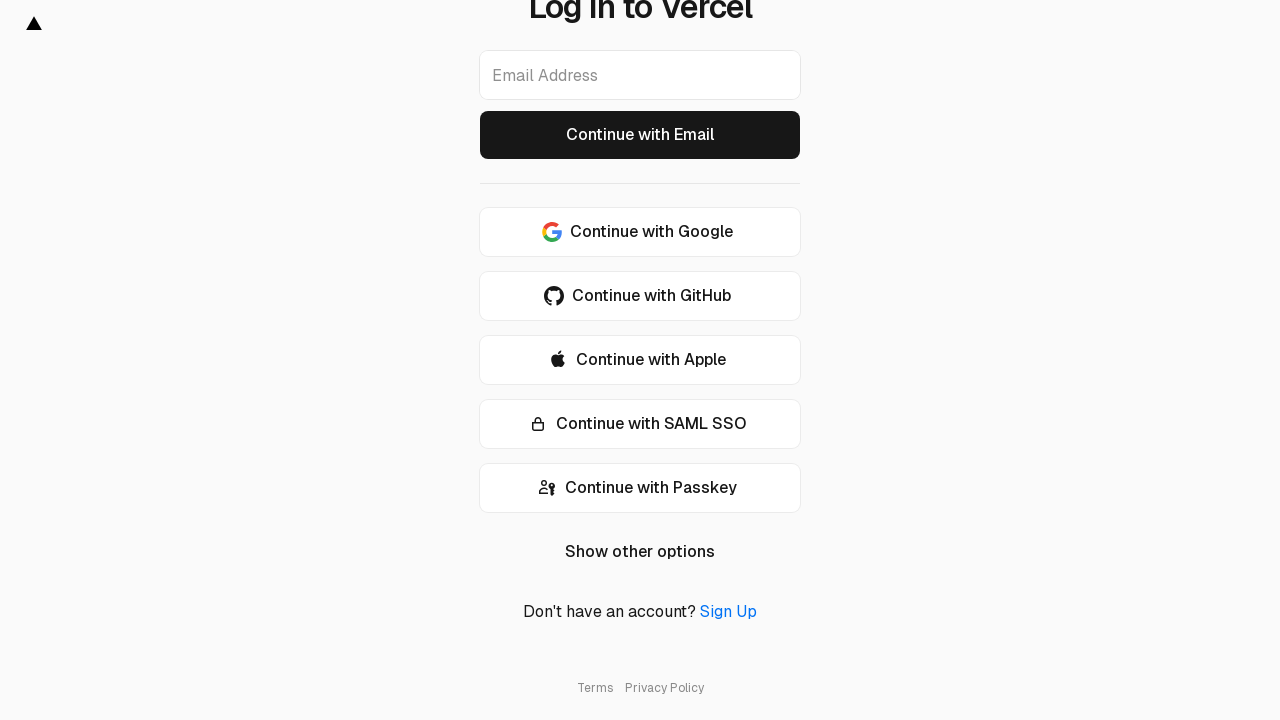

Footer element is visible on the page
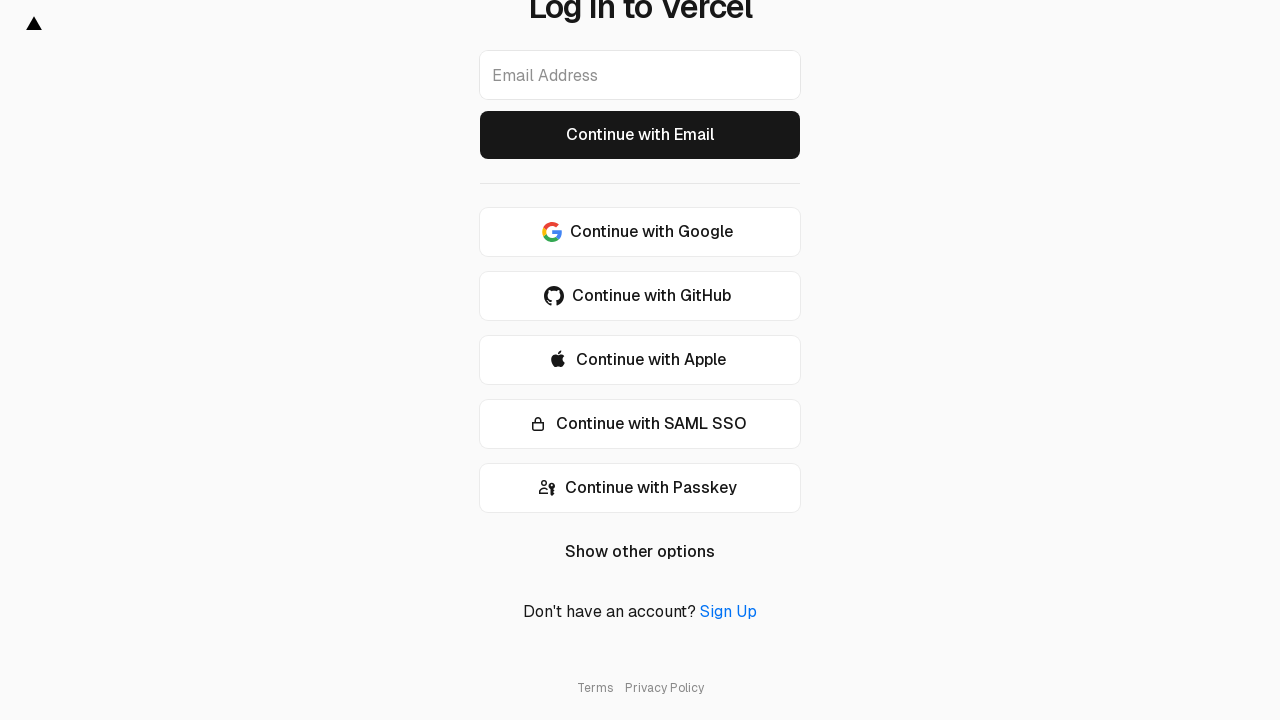

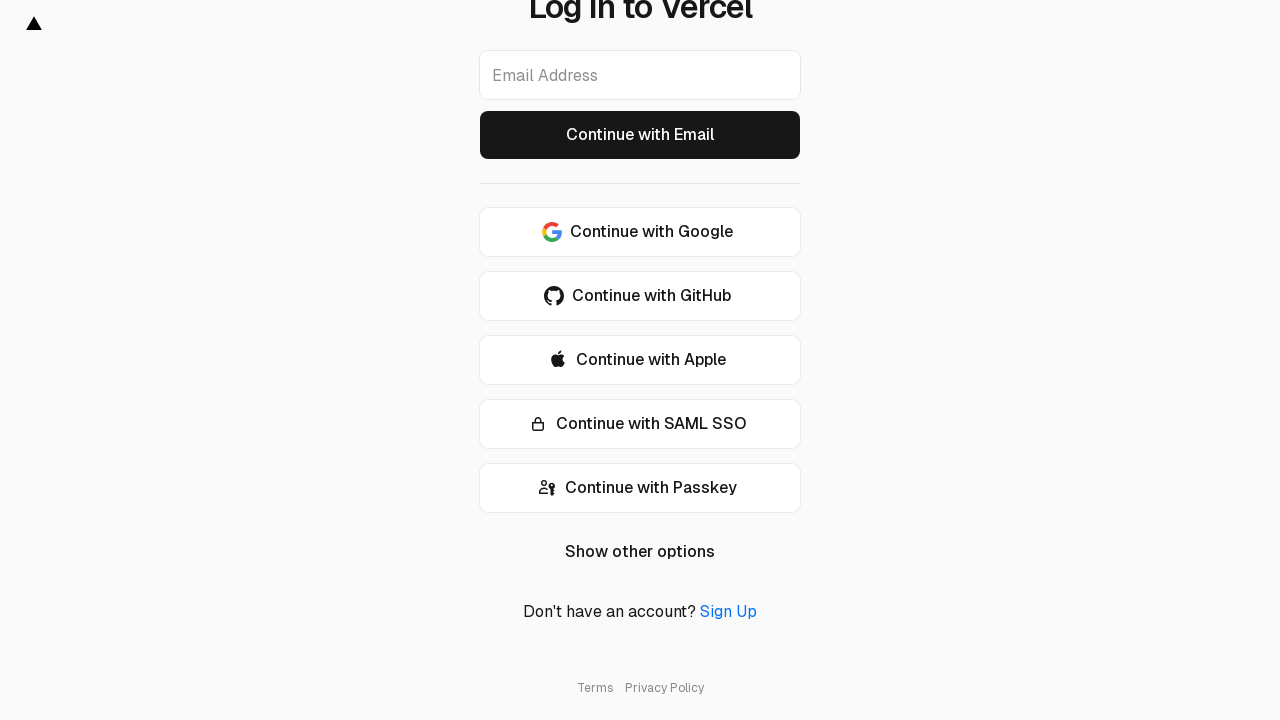